Tests iframe interaction by switching to an iframe, clicking a lifetime access link, and then switching back to the main content

Starting URL: https://rahulshettyacademy.com/AutomationPractice/

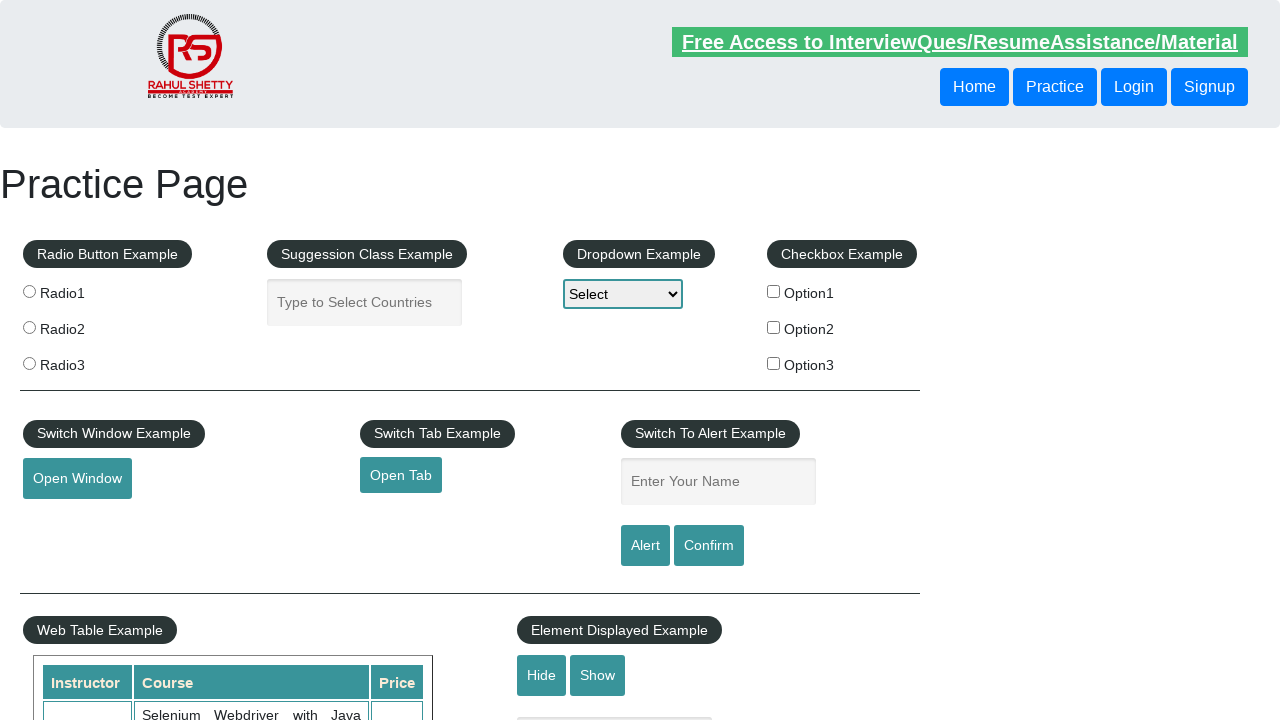

Switched to iframe with name 'iframe-name'
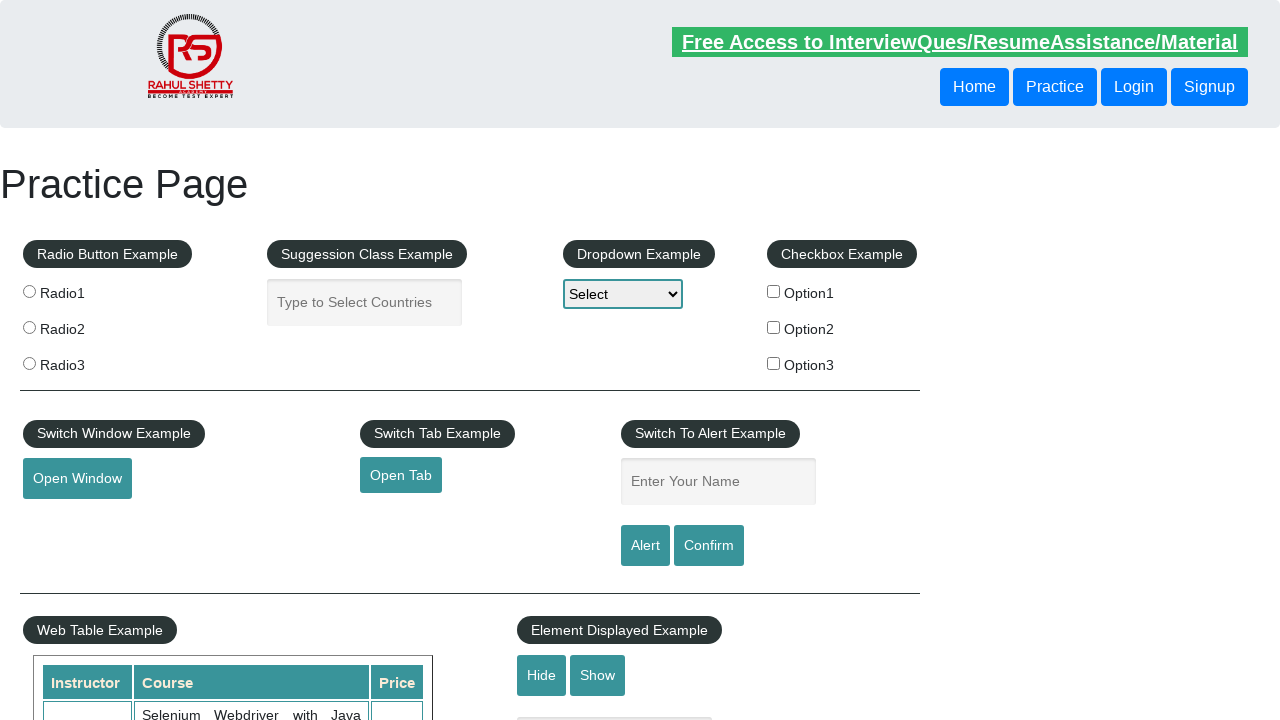

Located all lifetime access links in iframe
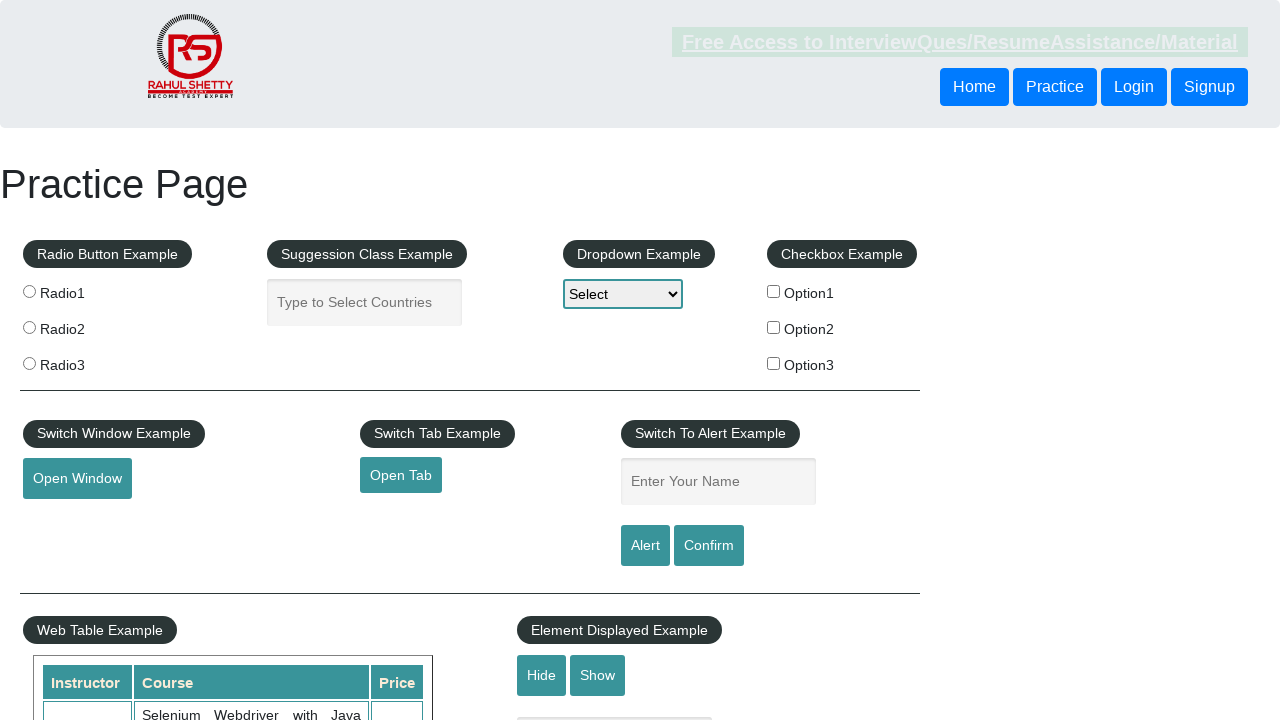

Clicked the second lifetime access link in iframe at (307, 360) on a[href='lifetime-access'] >> nth=1
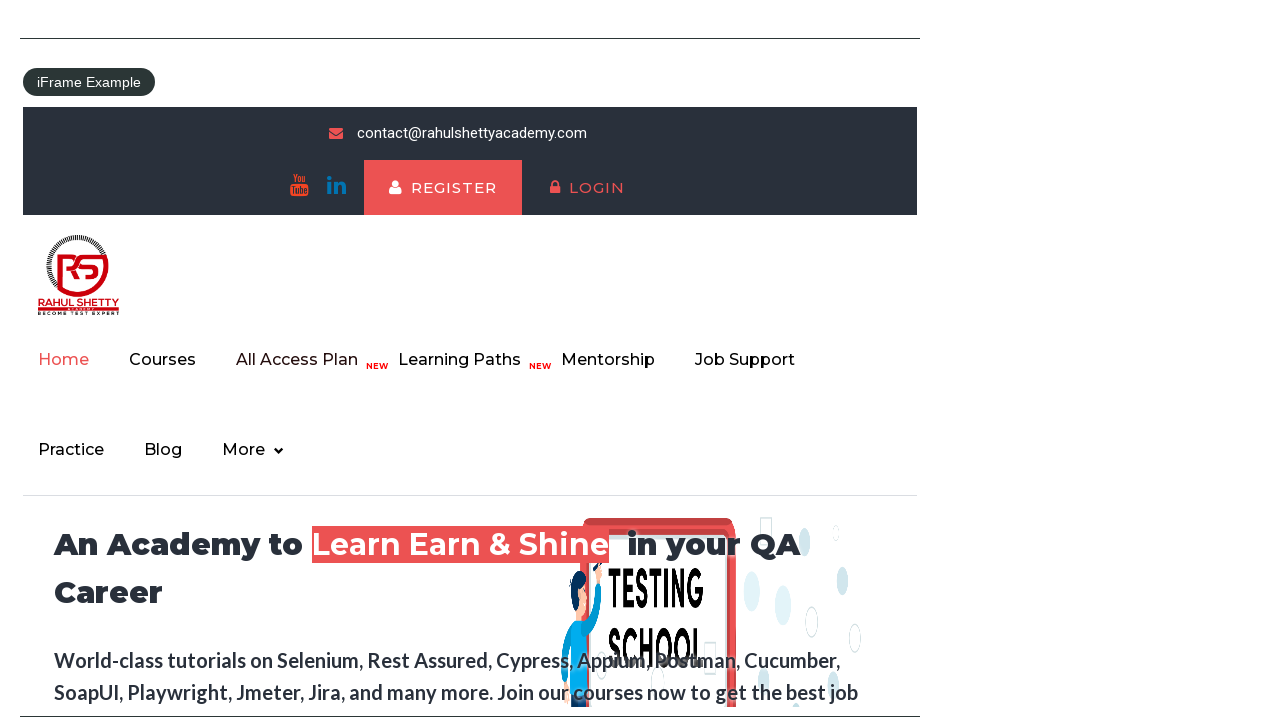

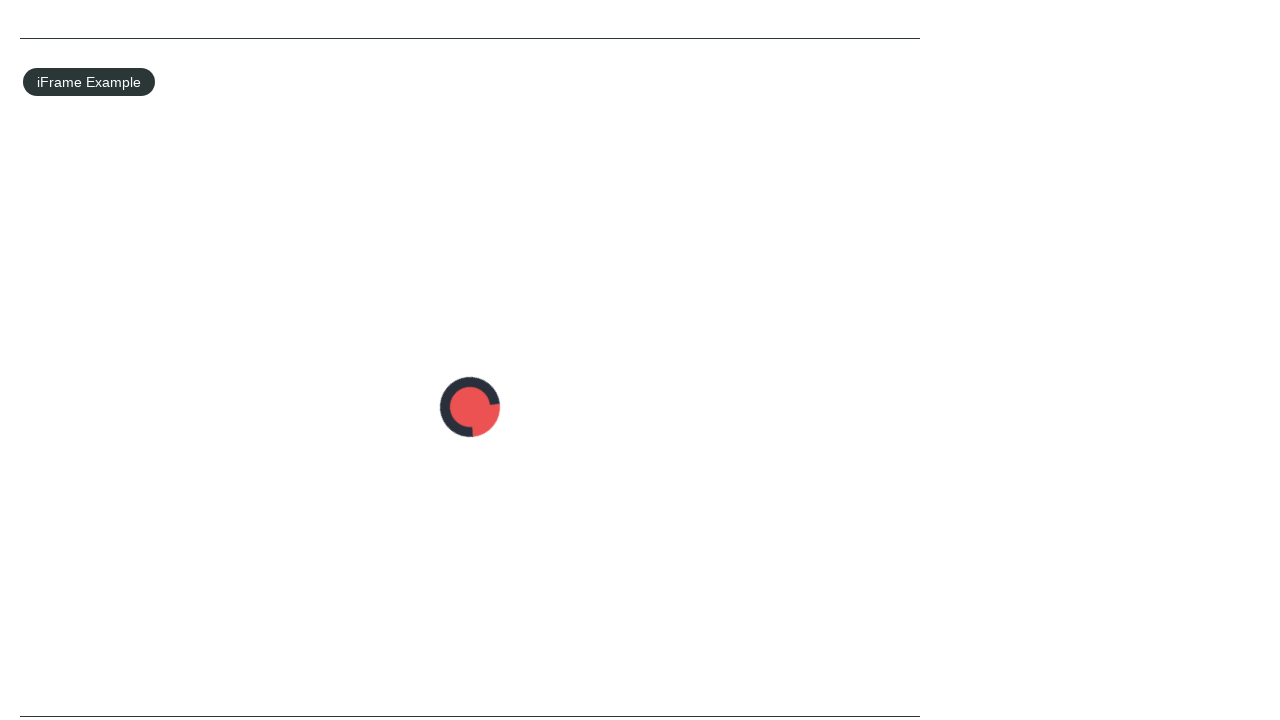